Tests the search functionality on BunnyCart website by entering a search term, verifying search results load correctly, selecting a product from results, and verifying the product page loads.

Starting URL: https://www.bunnycart.com/

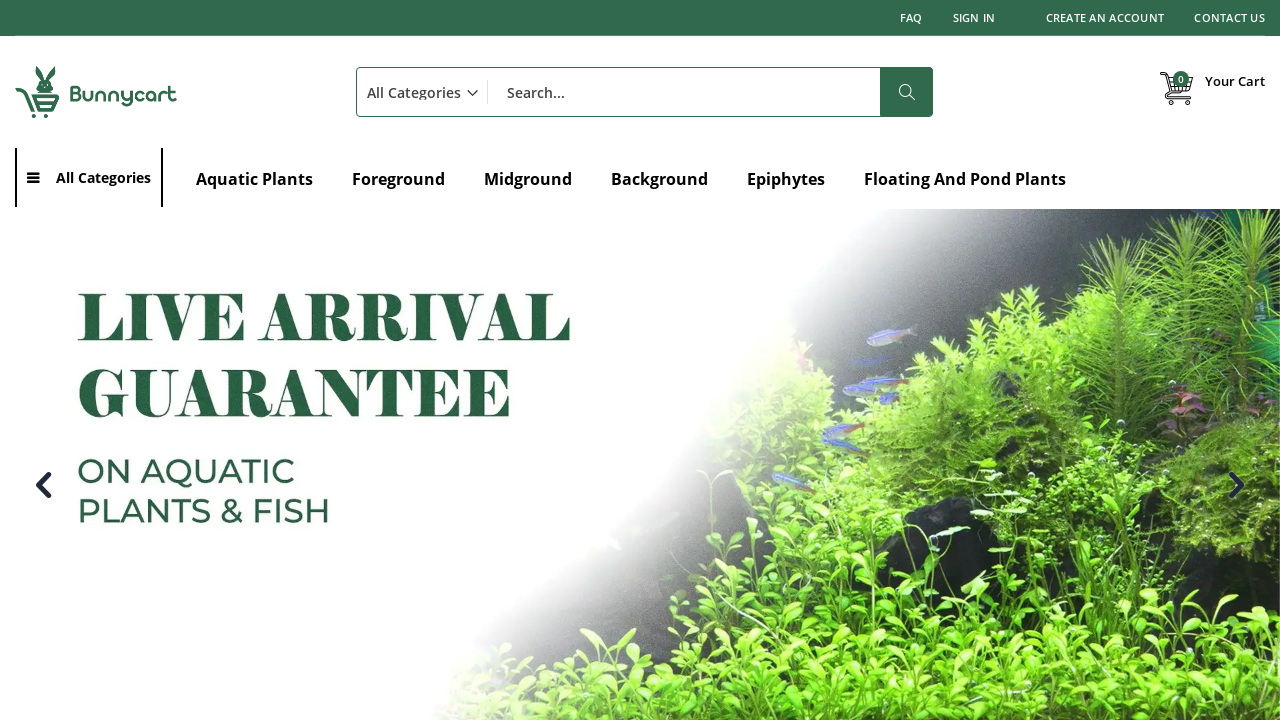

Set viewport to 1920x1080
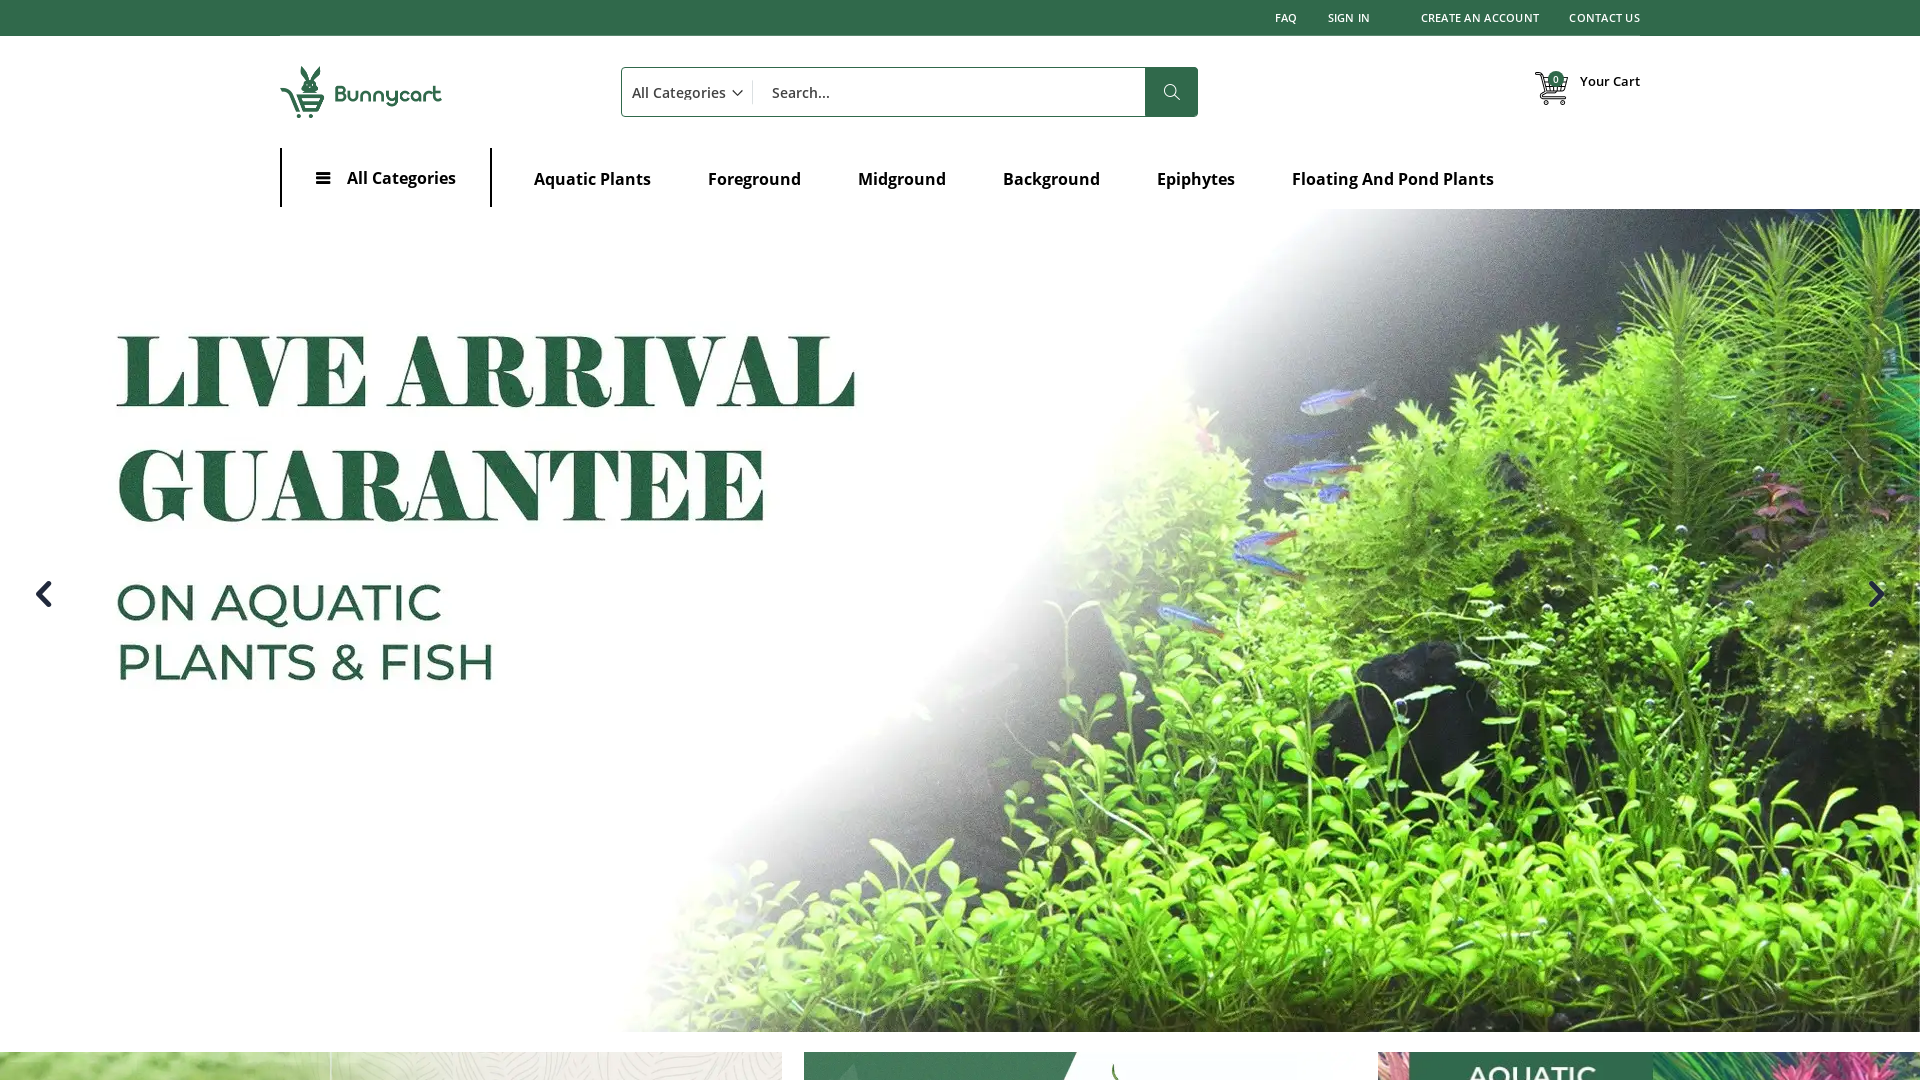

Filled search box with 'water bottle' on #search
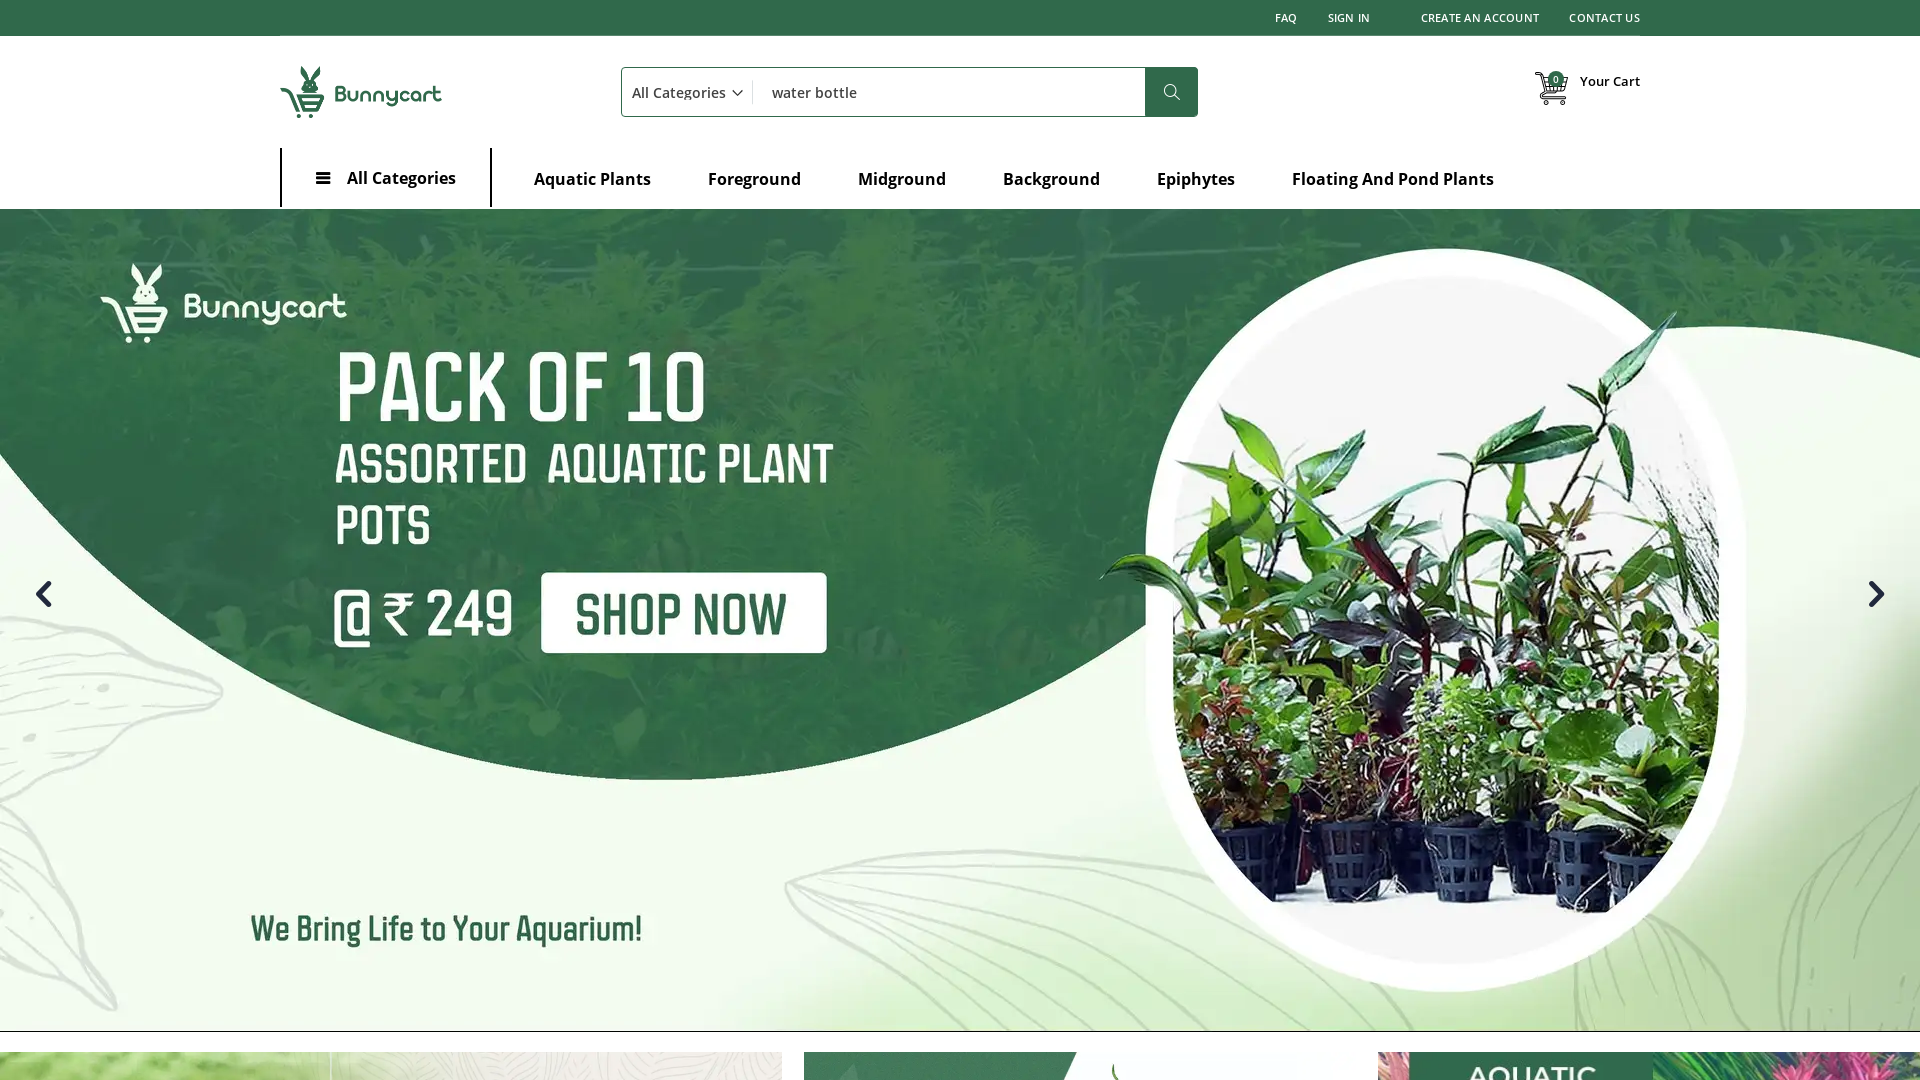

Pressed Enter to submit search on #search
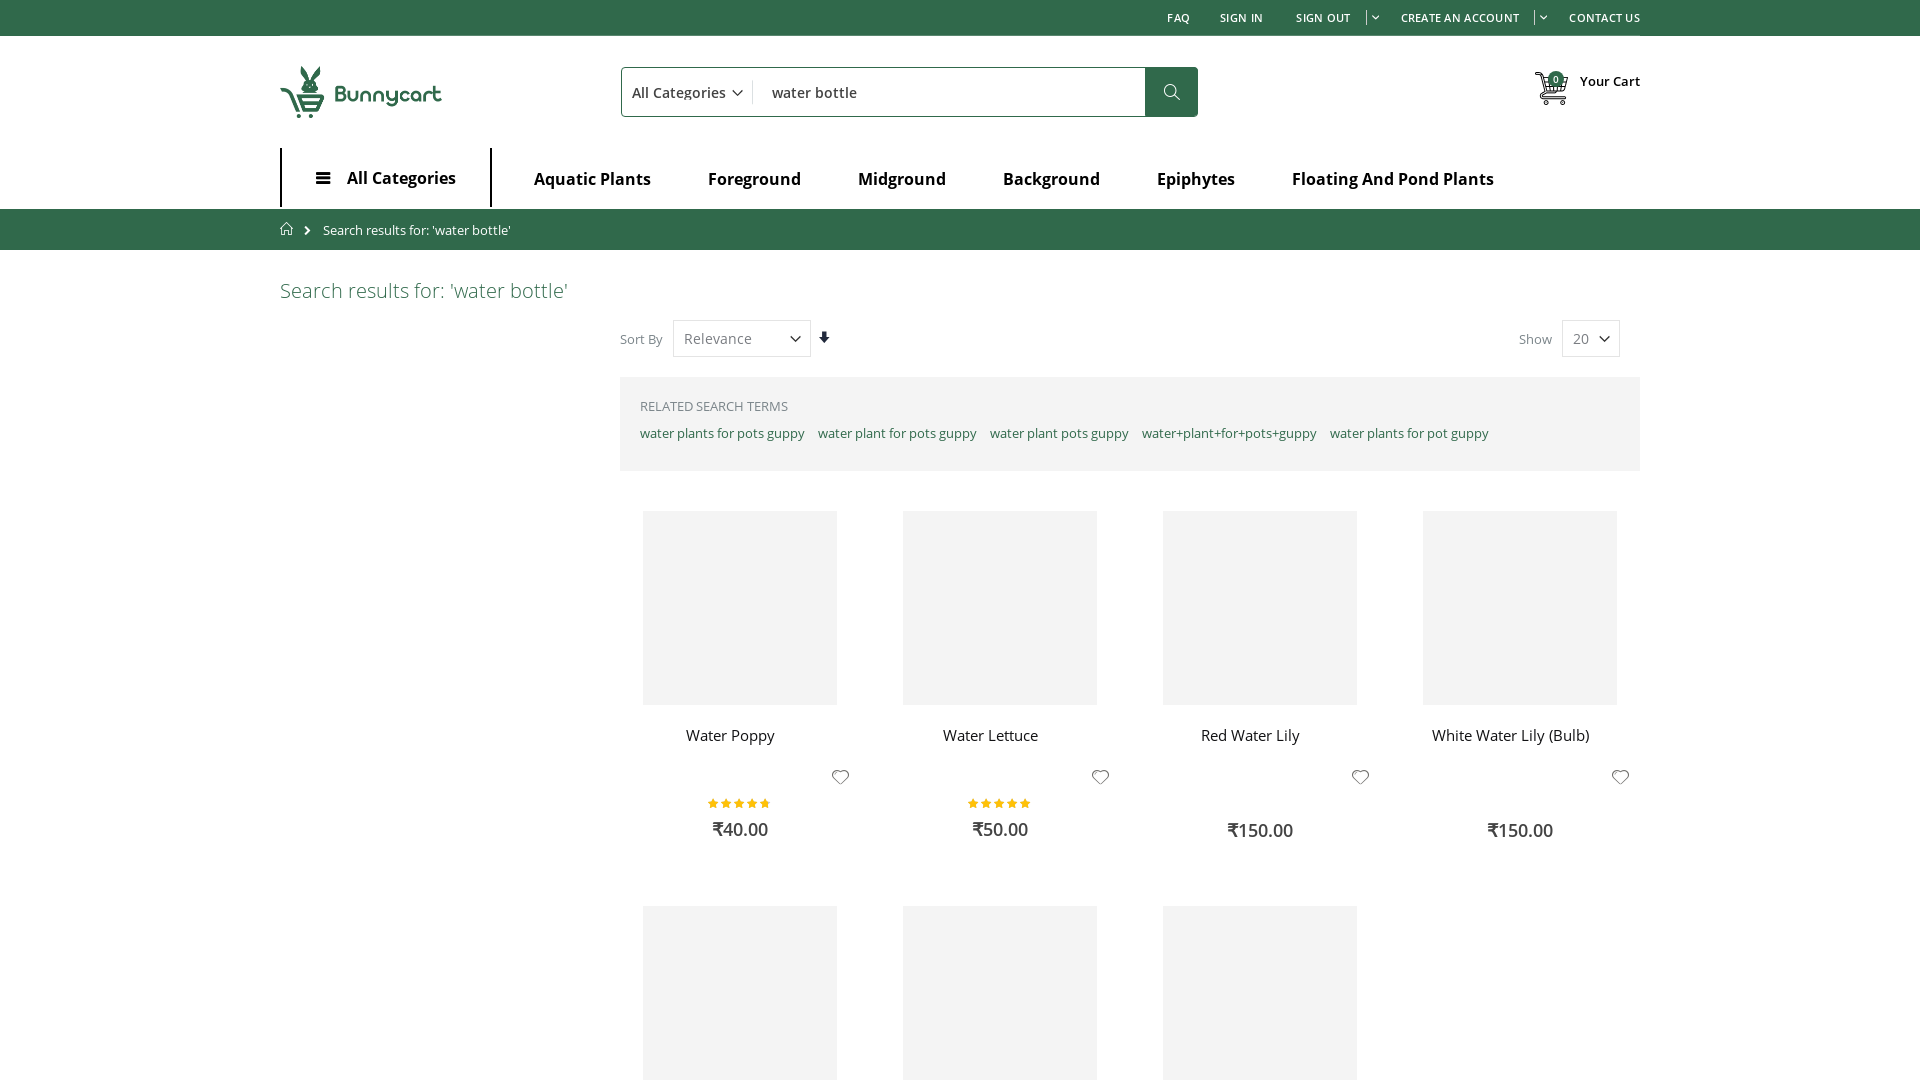

Waited for page to reach network idle state
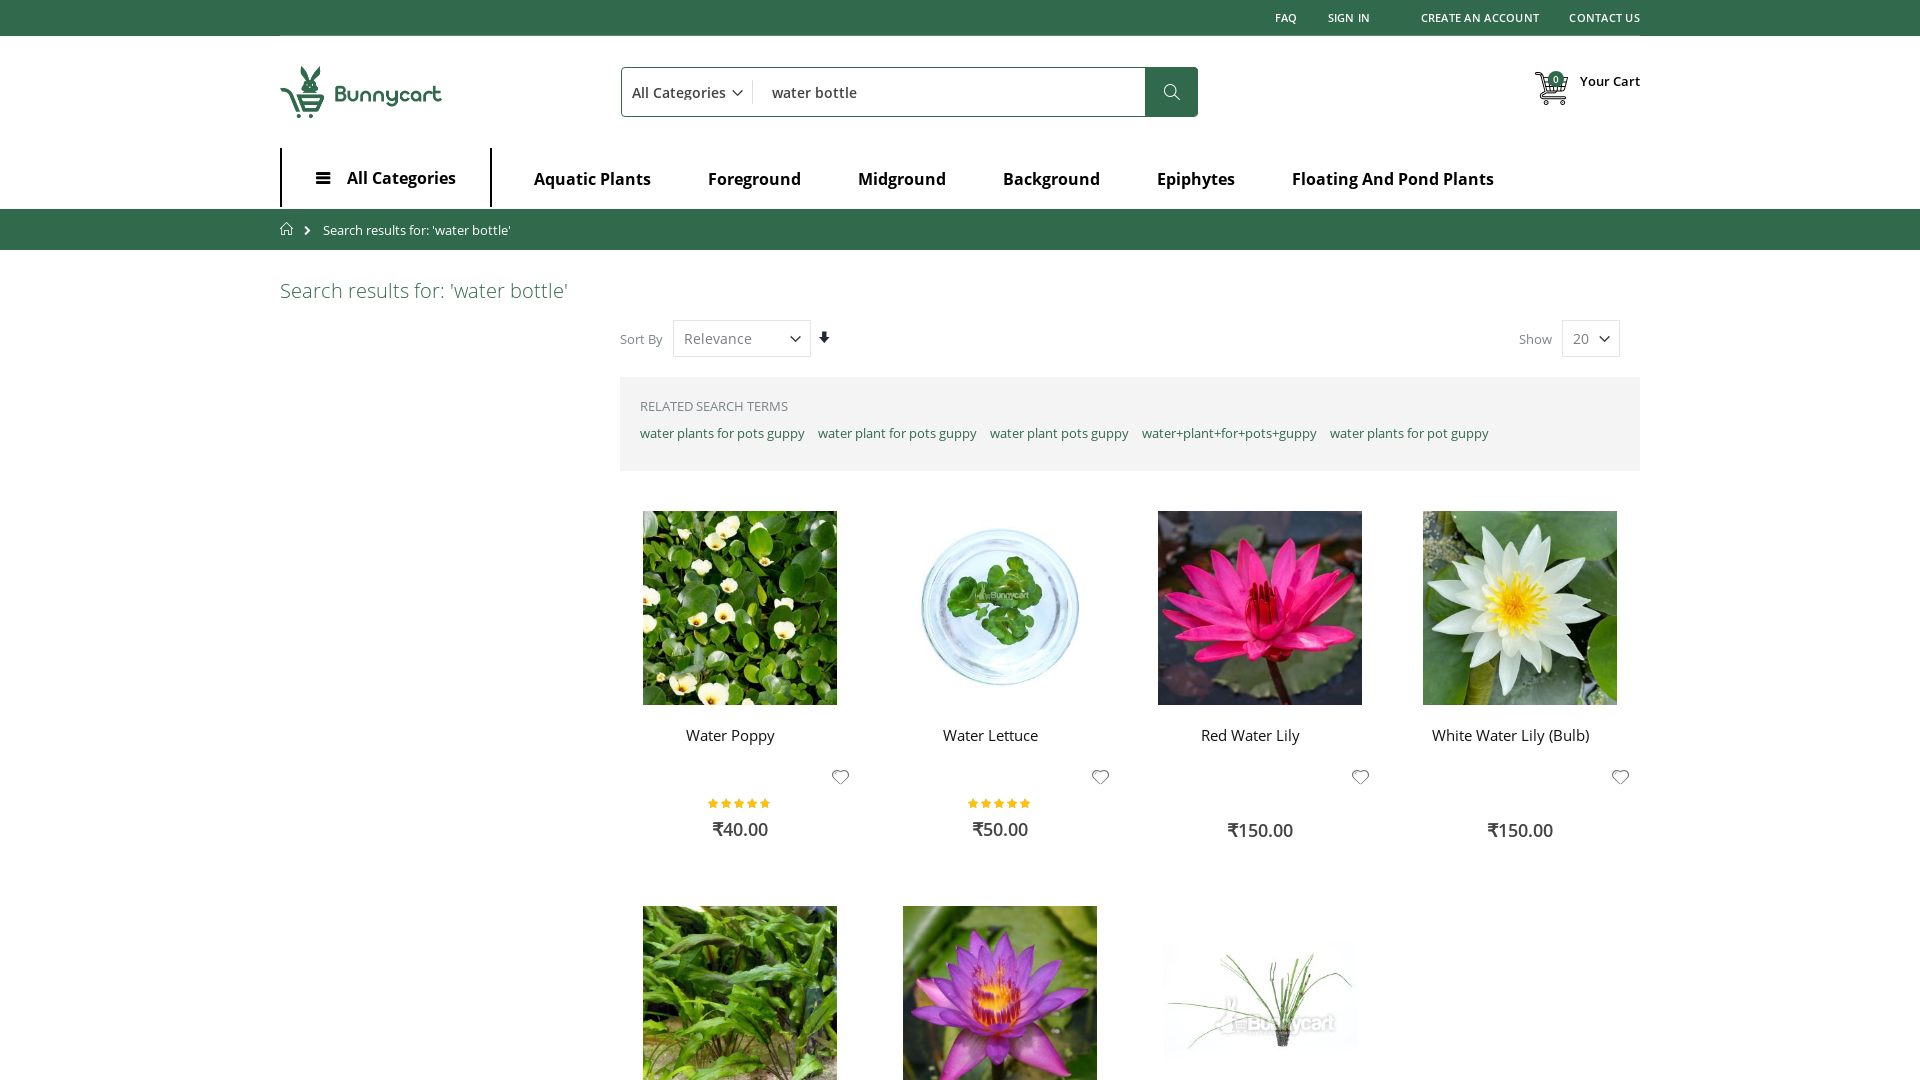

Search results page title loaded successfully
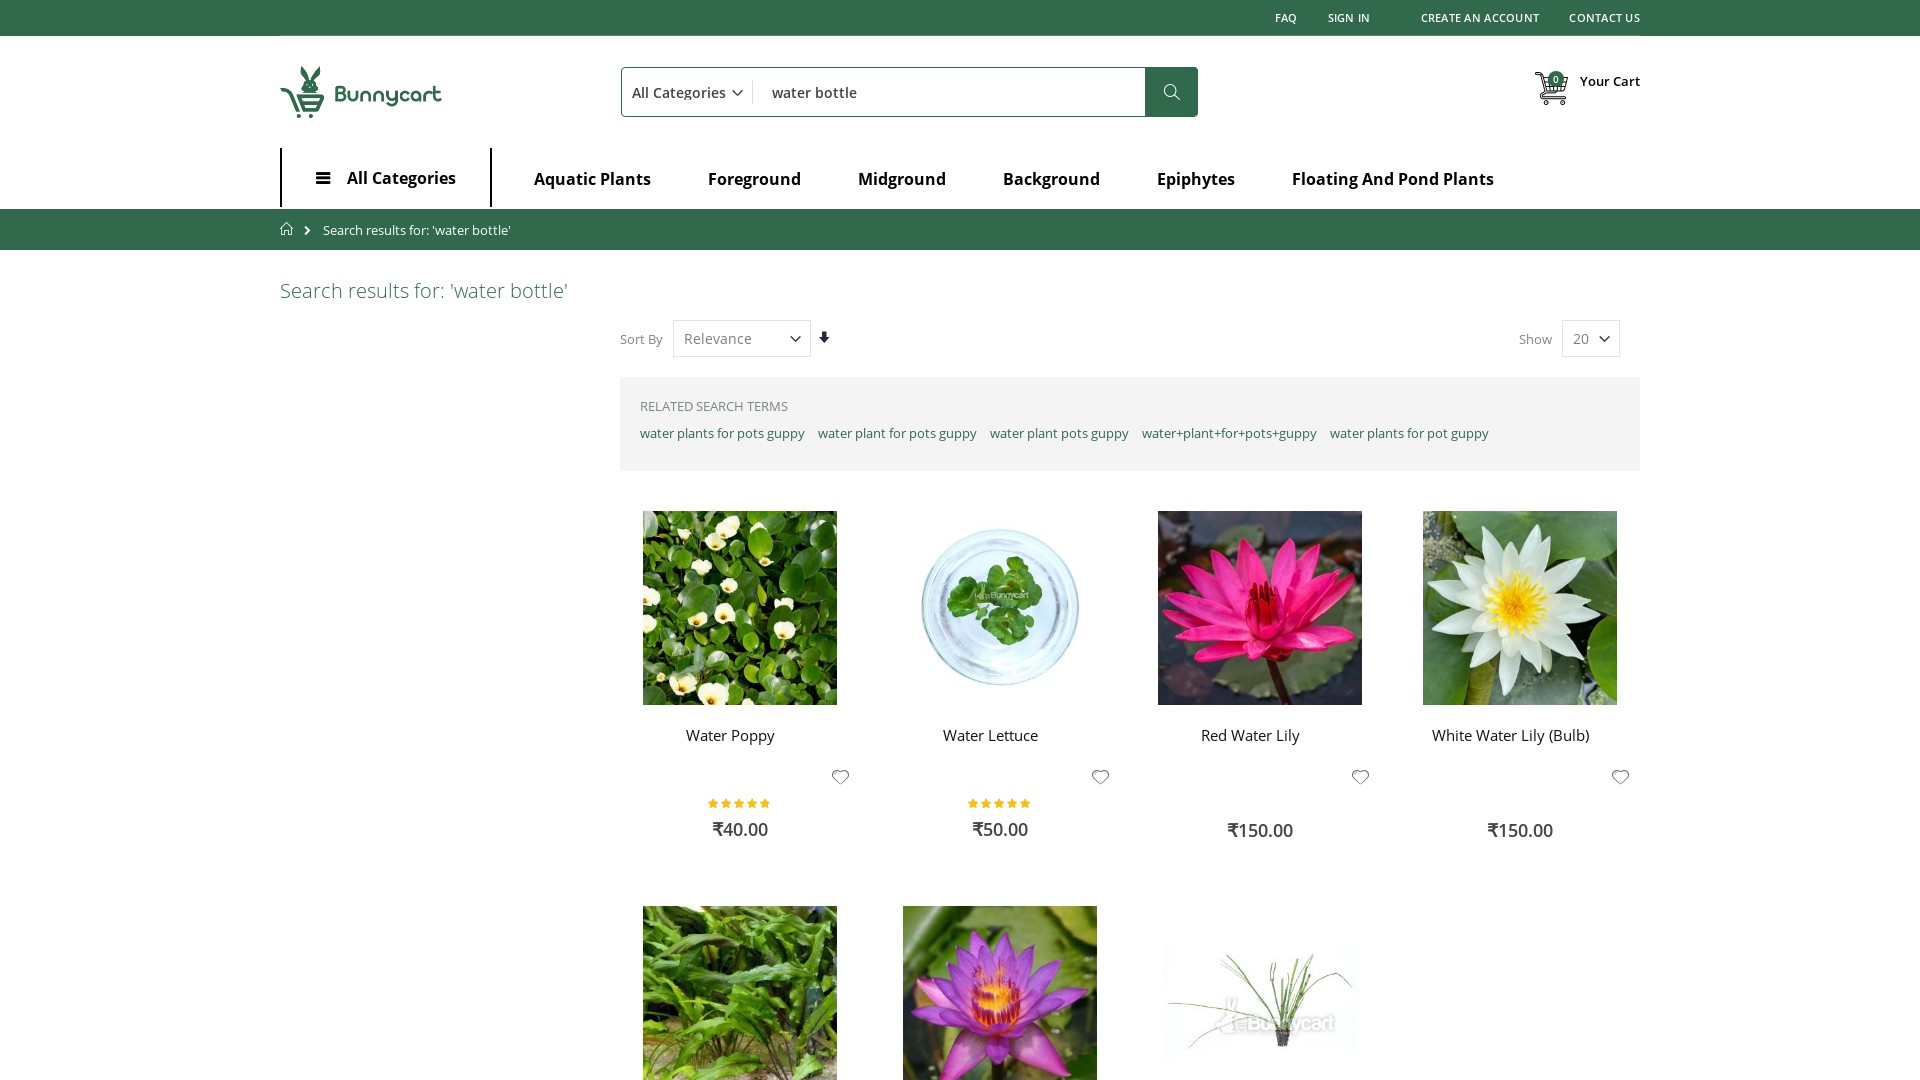

Clicked first product from search results at (740, 688) on (//div[@data-container='product-grid'])[1]
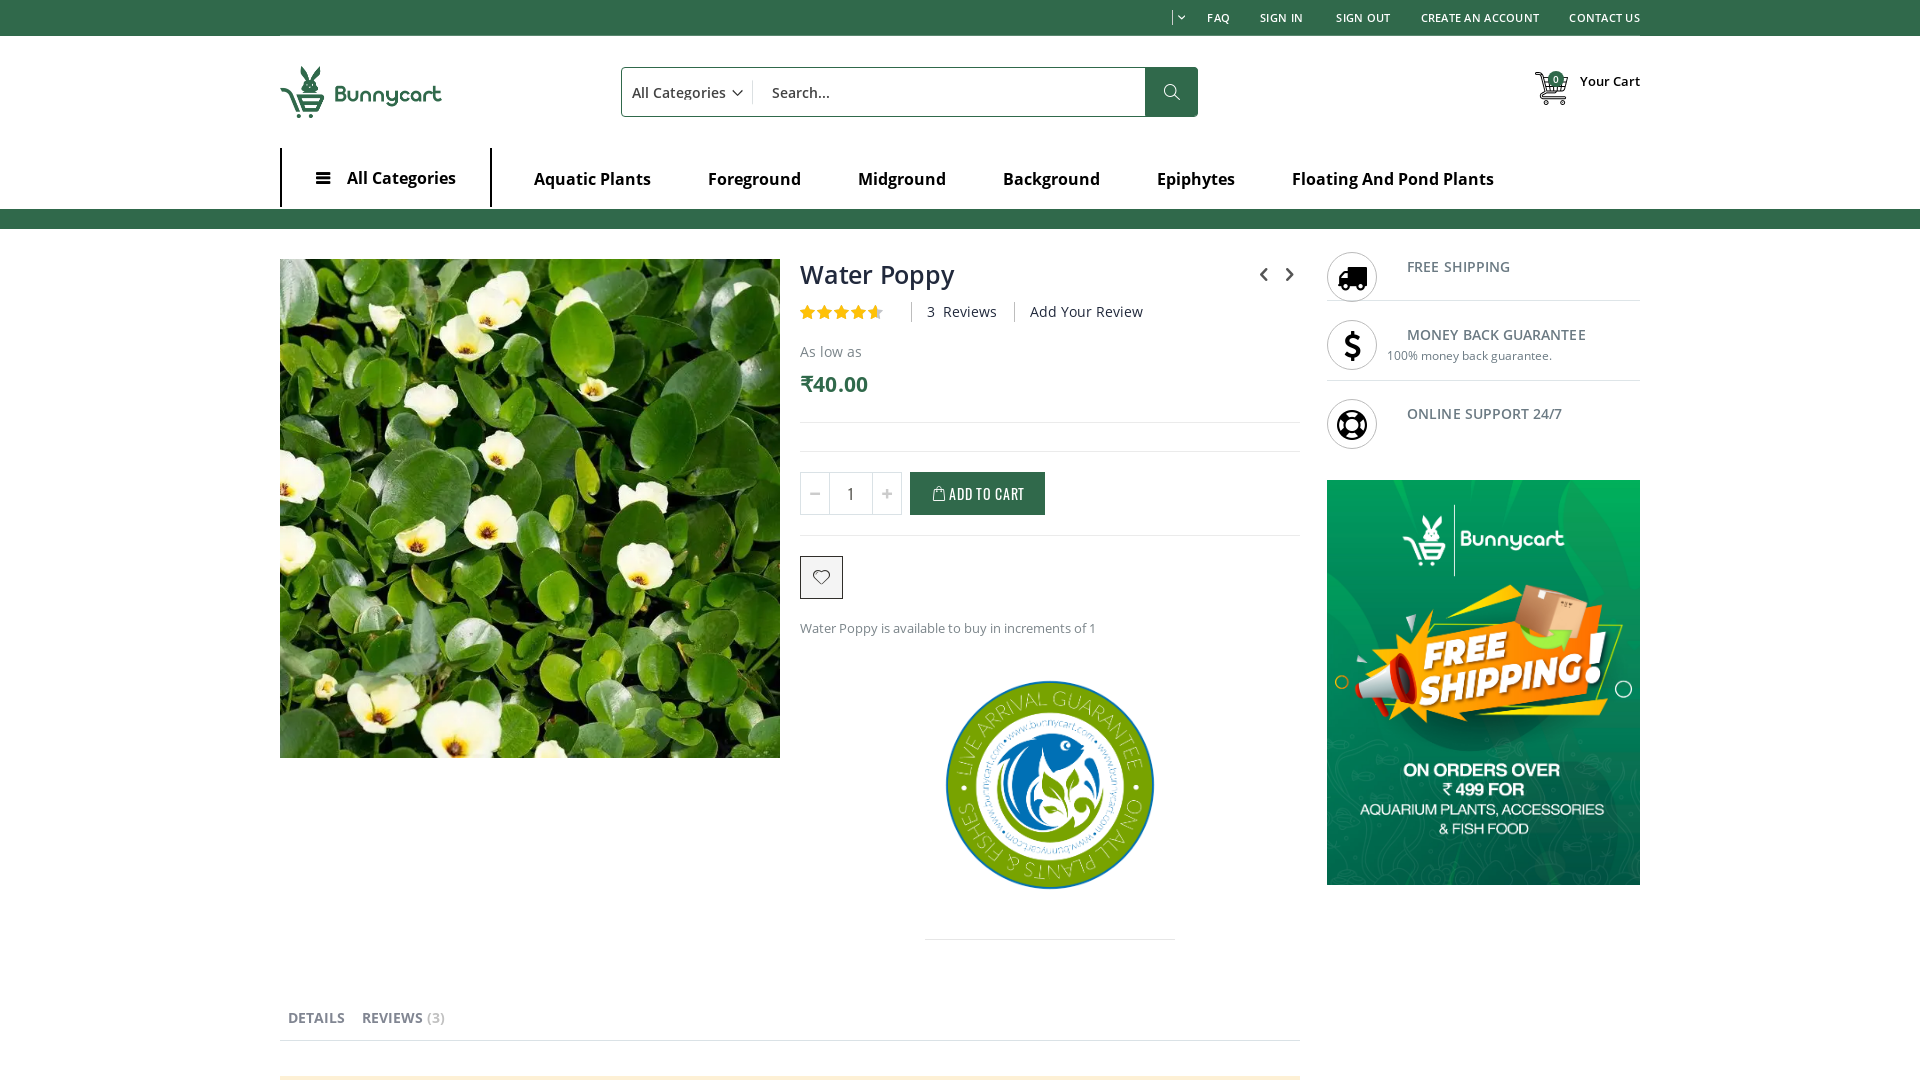

Product detail page loaded successfully
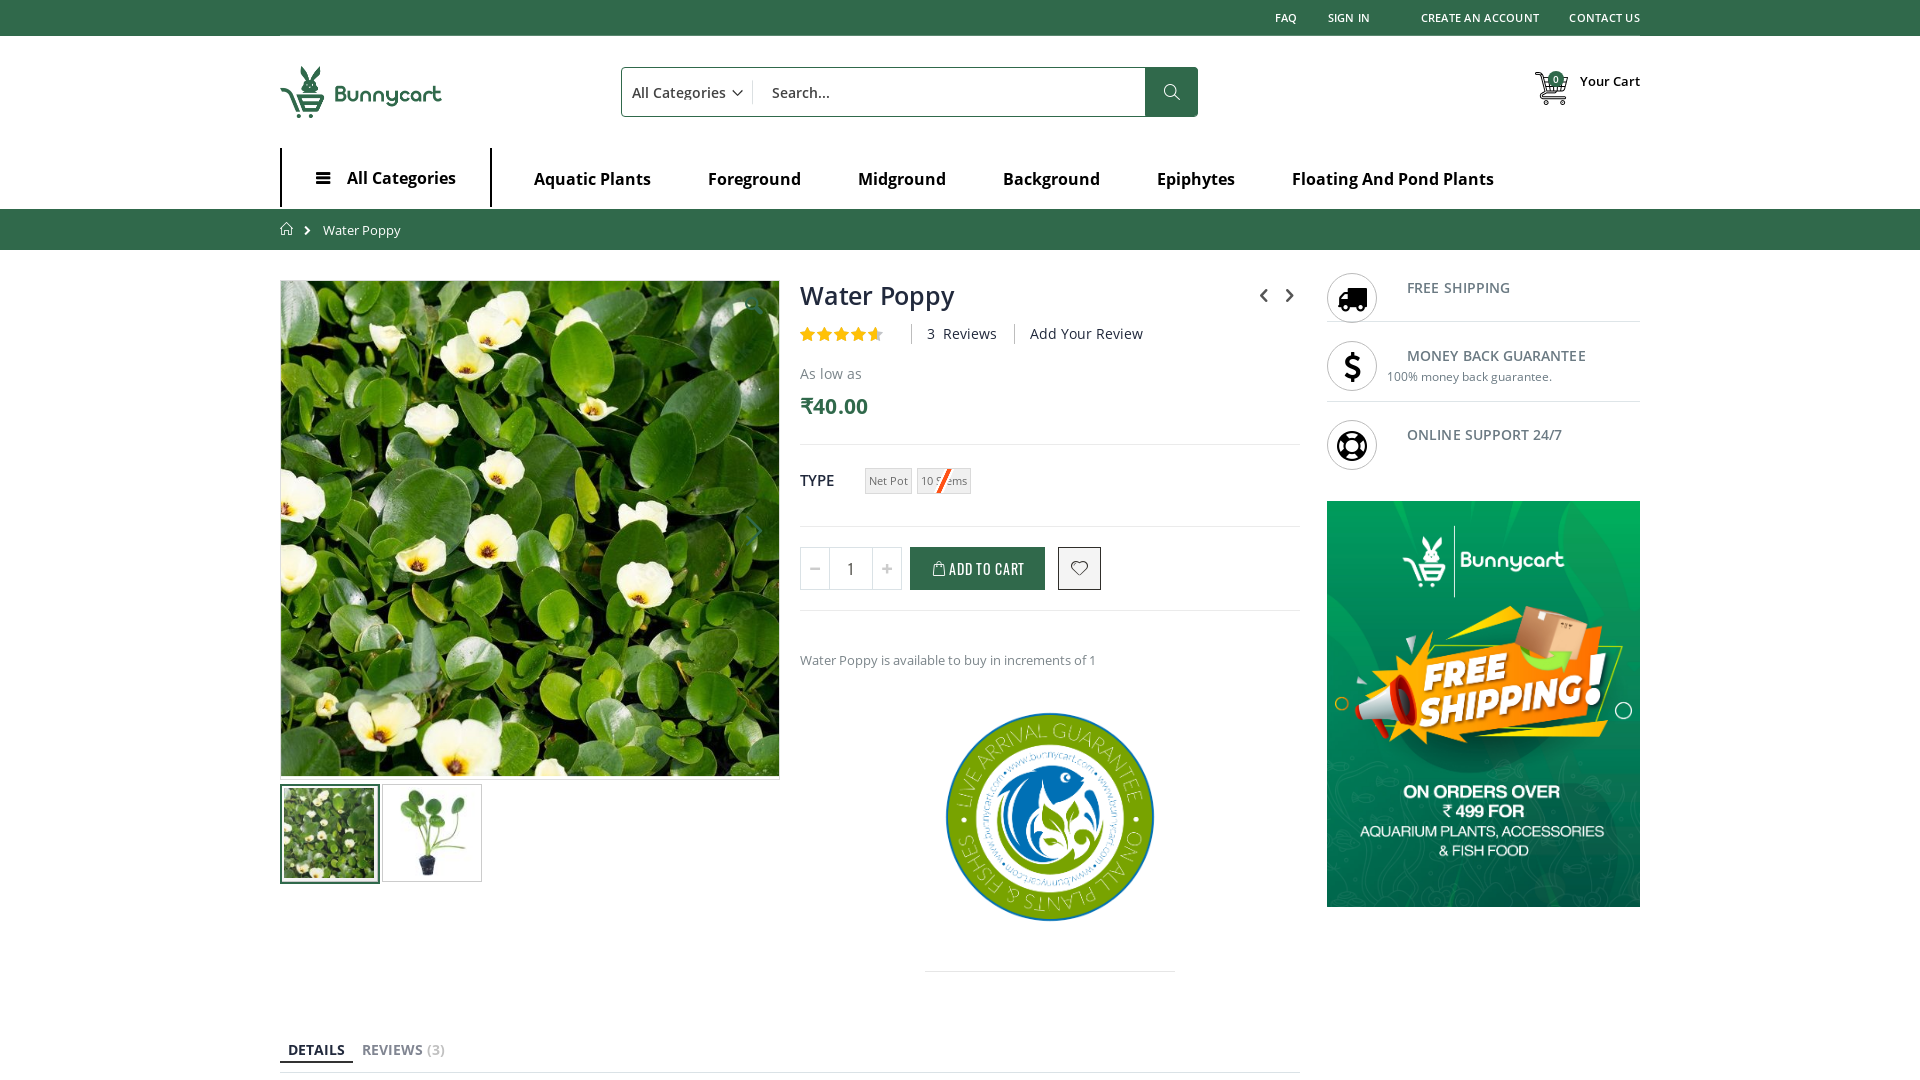

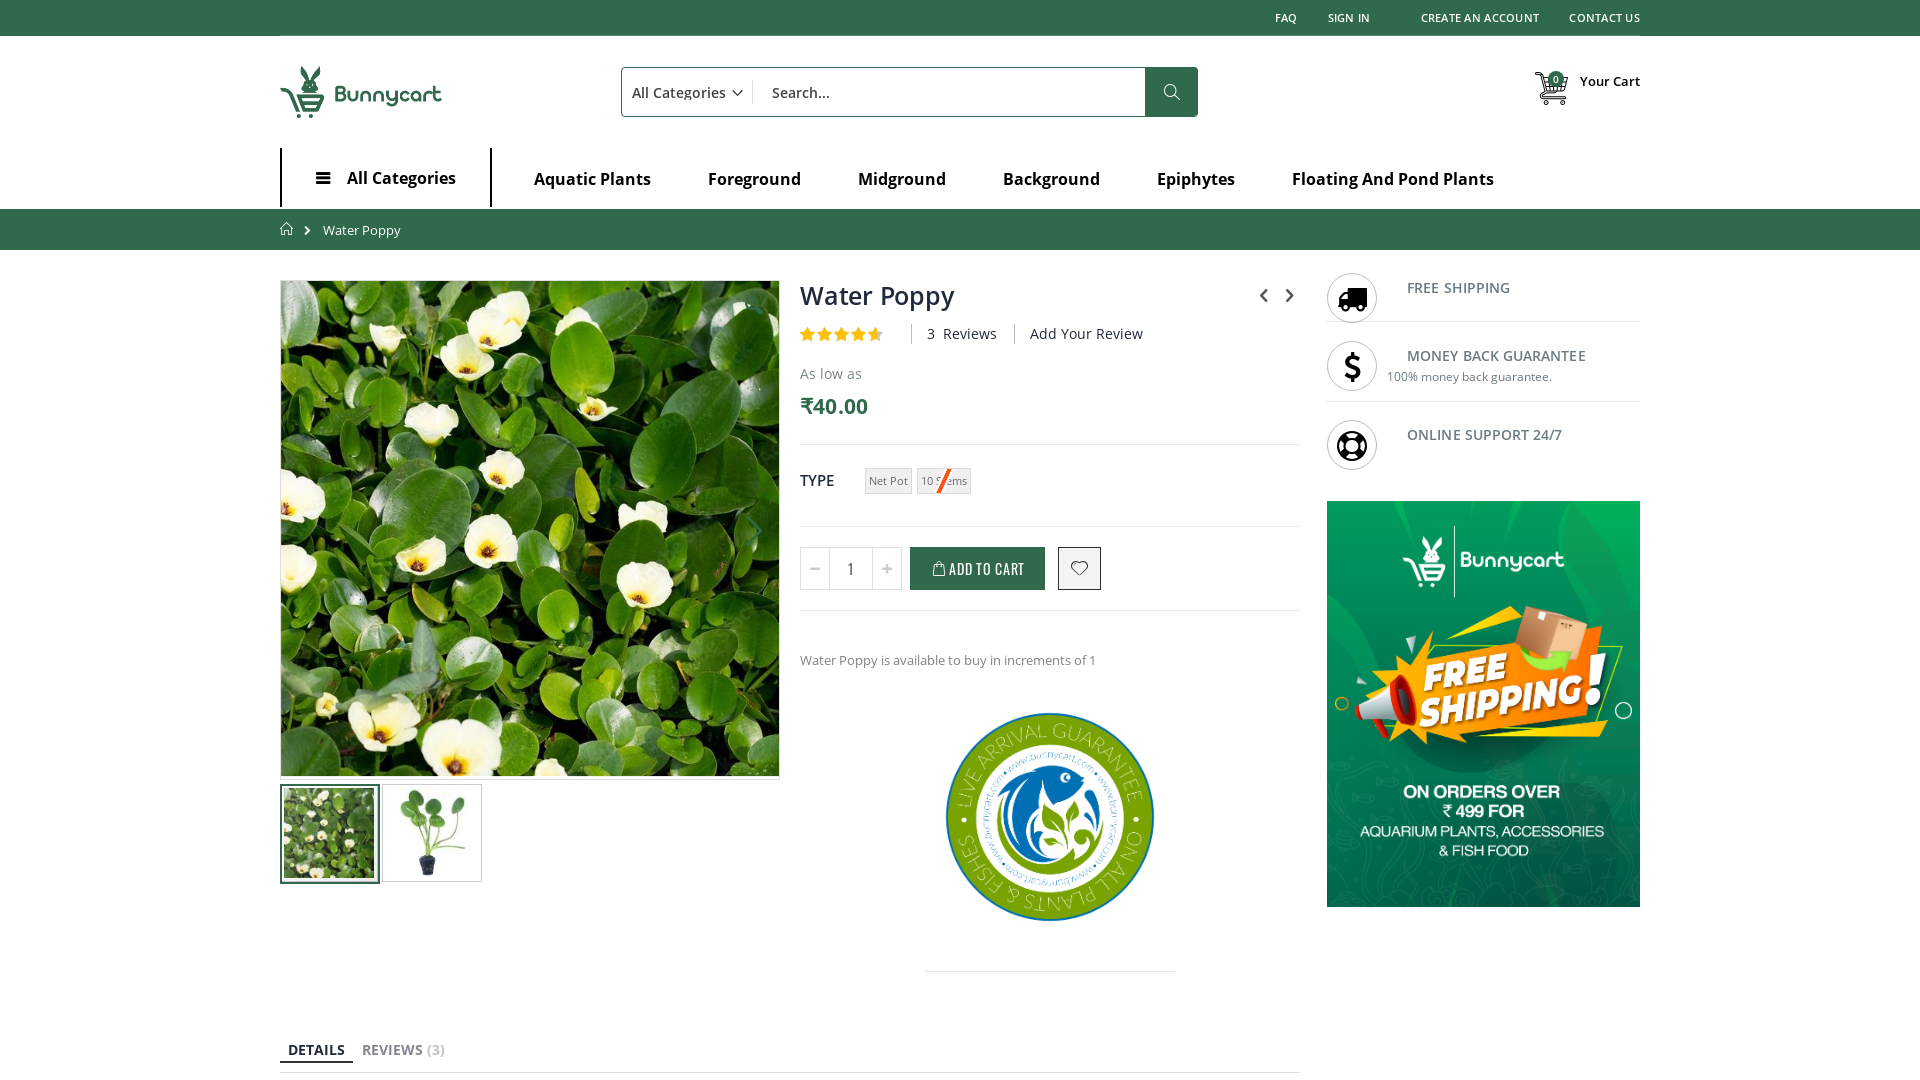